Tests handling of a JavaScript confirmation dialog by clicking a button that triggers a confirm dialog and accepting it

Starting URL: https://testautomationpractice.blogspot.com/

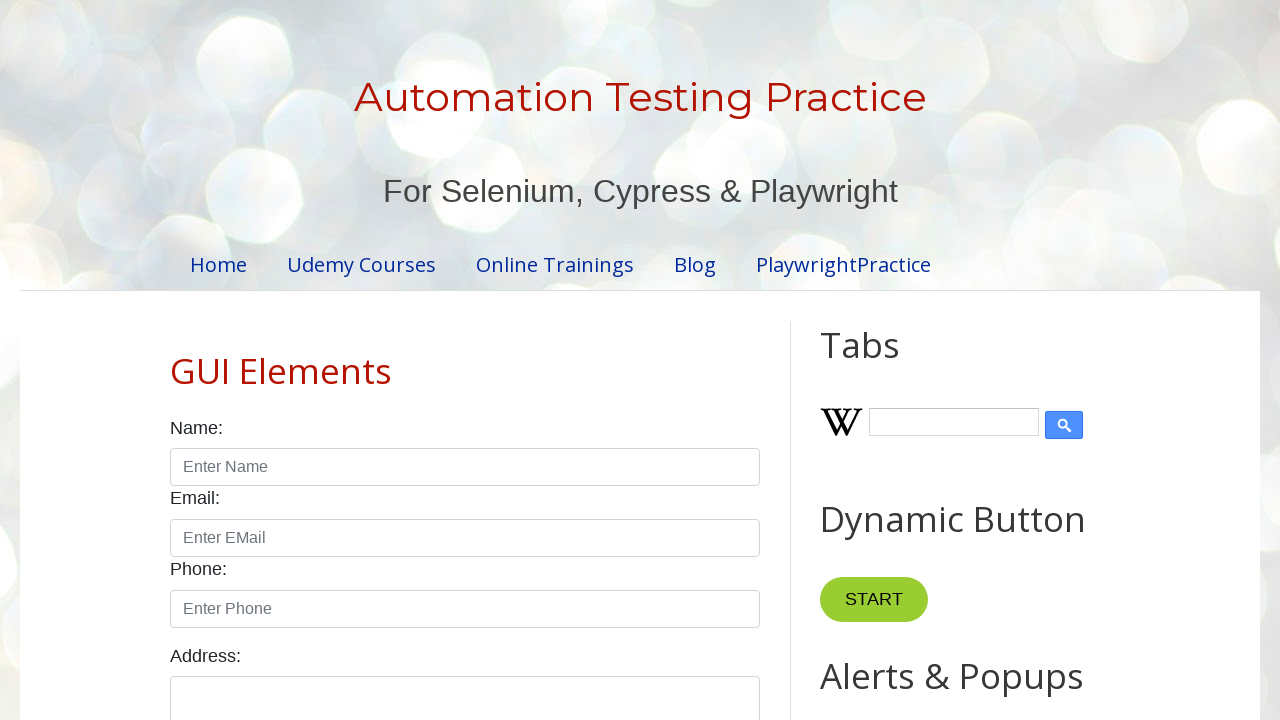

Set up dialog handler to accept confirmation dialogs
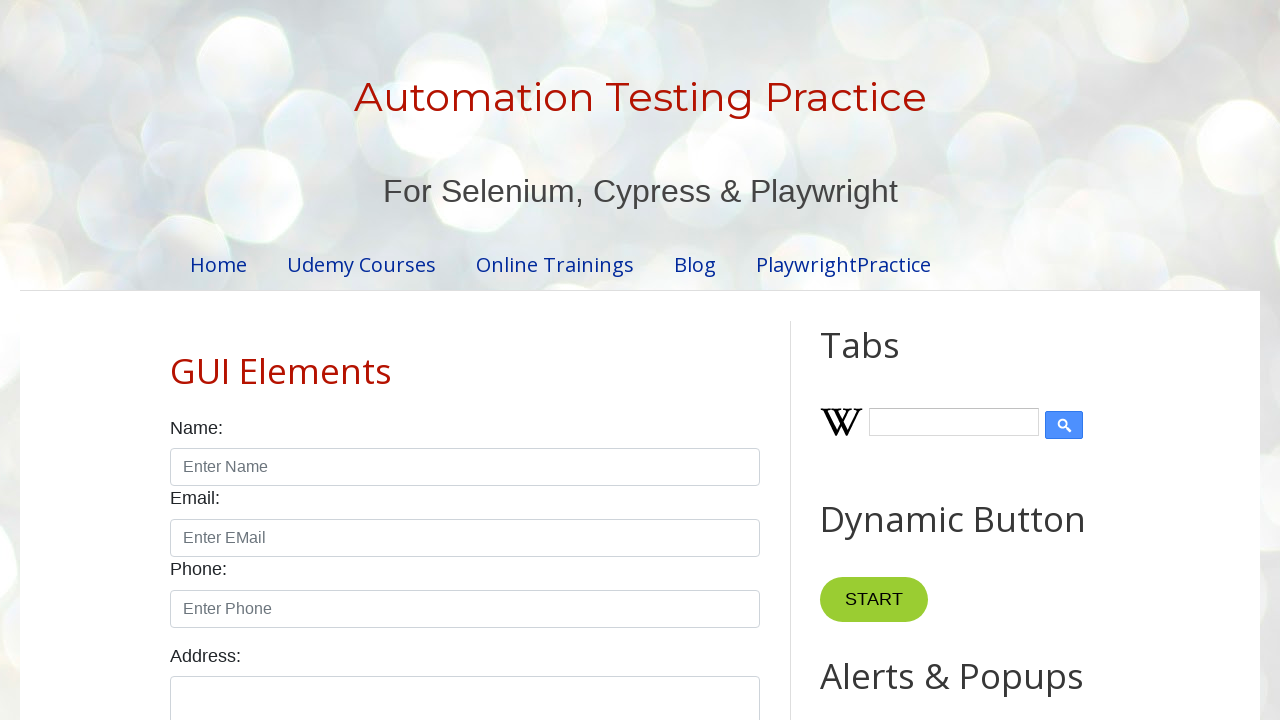

Clicked button to trigger confirmation dialog at (912, 360) on button[onclick='myFunctionConfirm()']
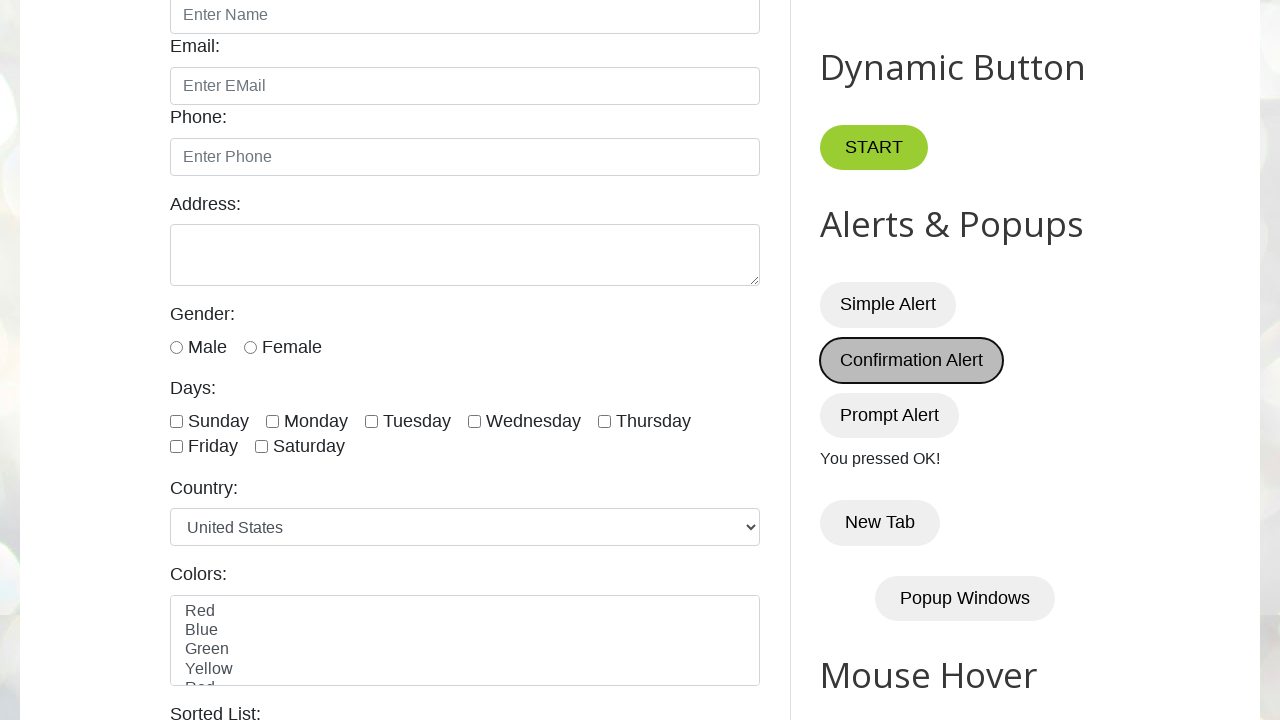

Confirmation dialog result text element is visible
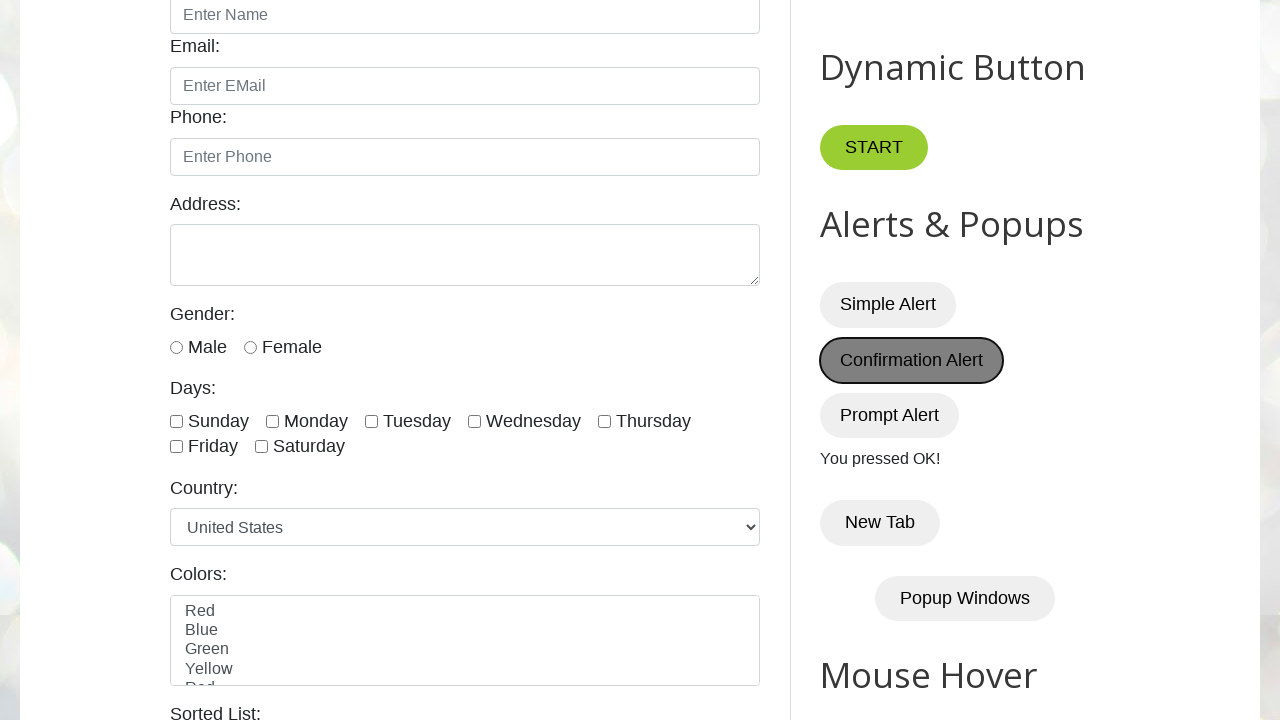

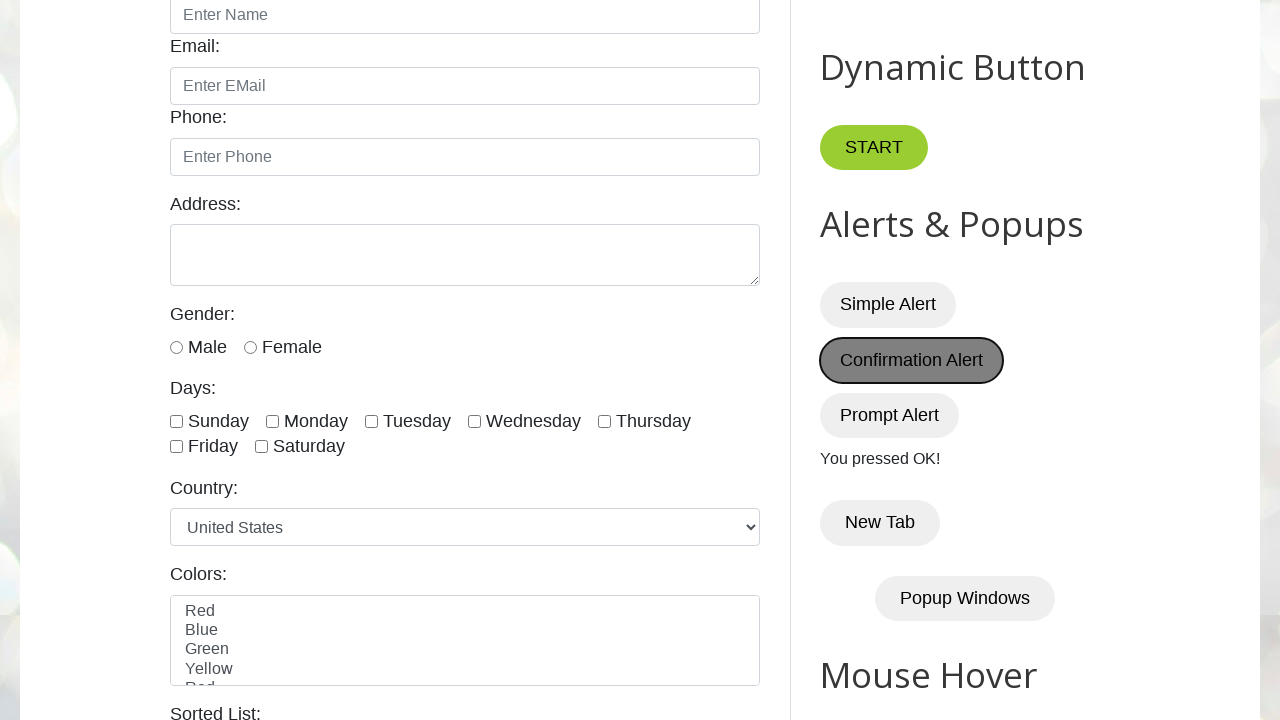